Tests checkbox selection functionality by finding all checkboxes on the page and clicking the one with value 'option2'

Starting URL: https://rahulshettyacademy.com/AutomationPractice/

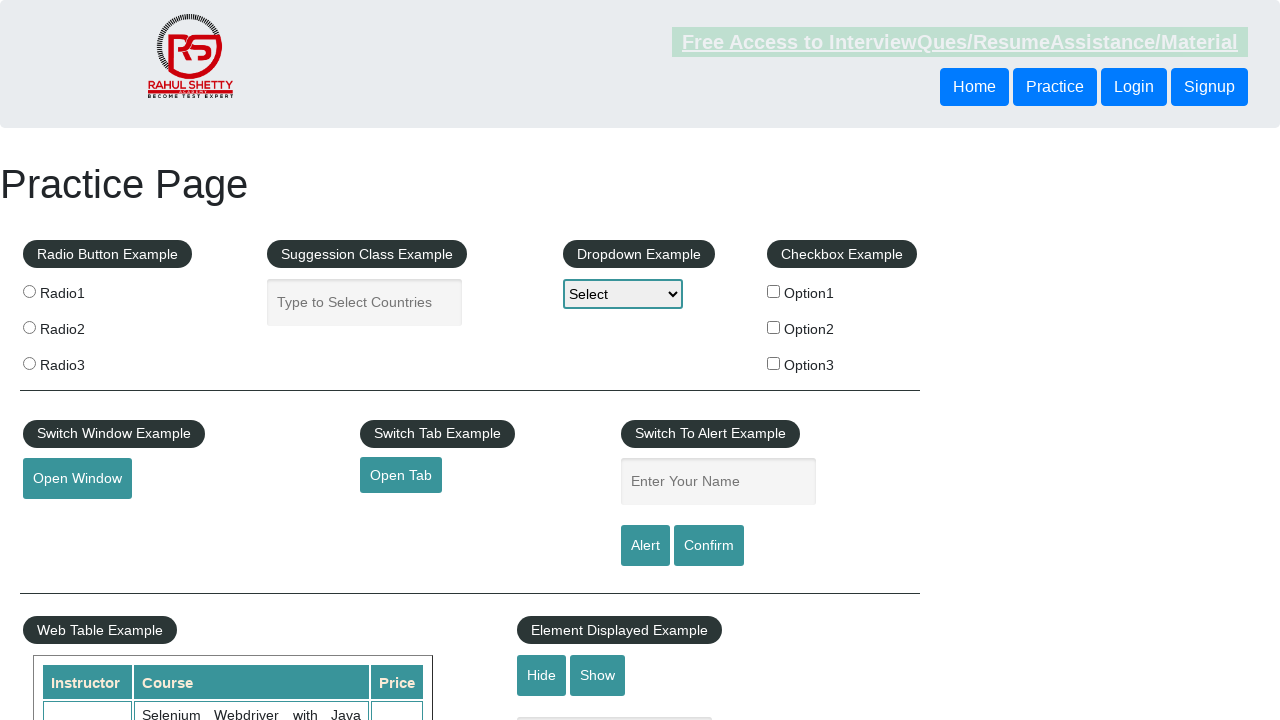

Waited for checkboxes to be available on the page
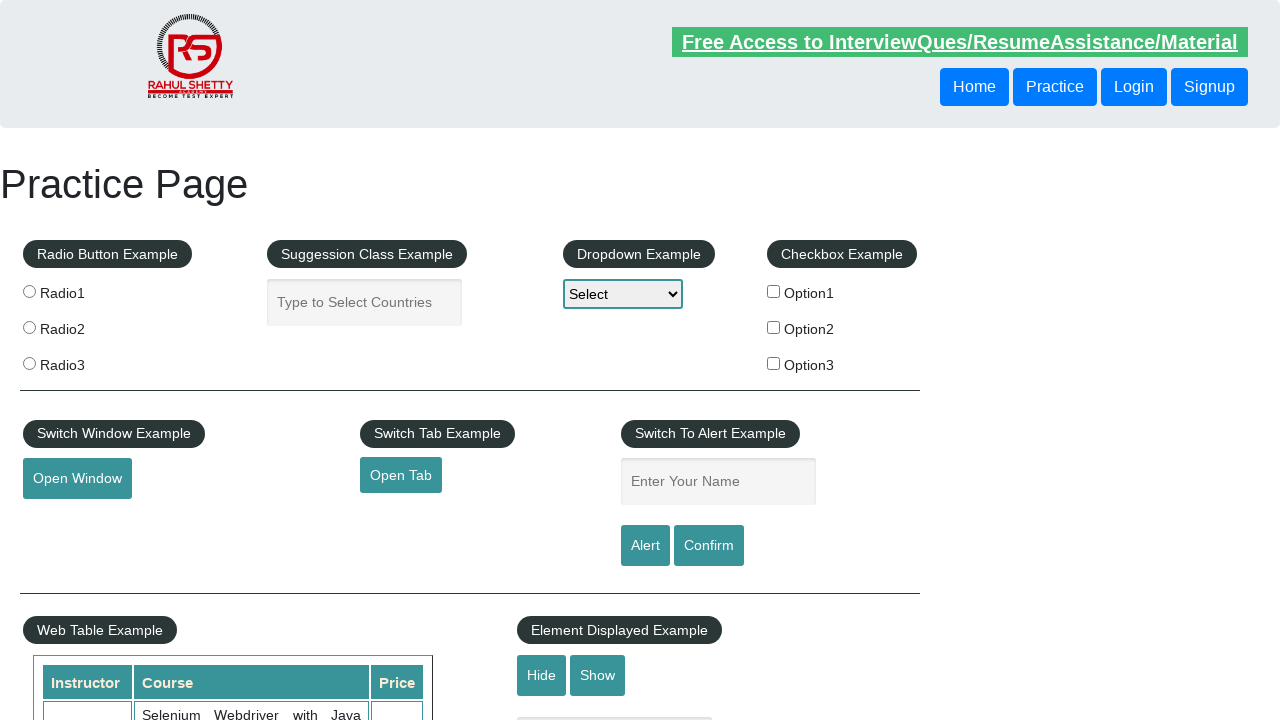

Located all checkboxes on the page
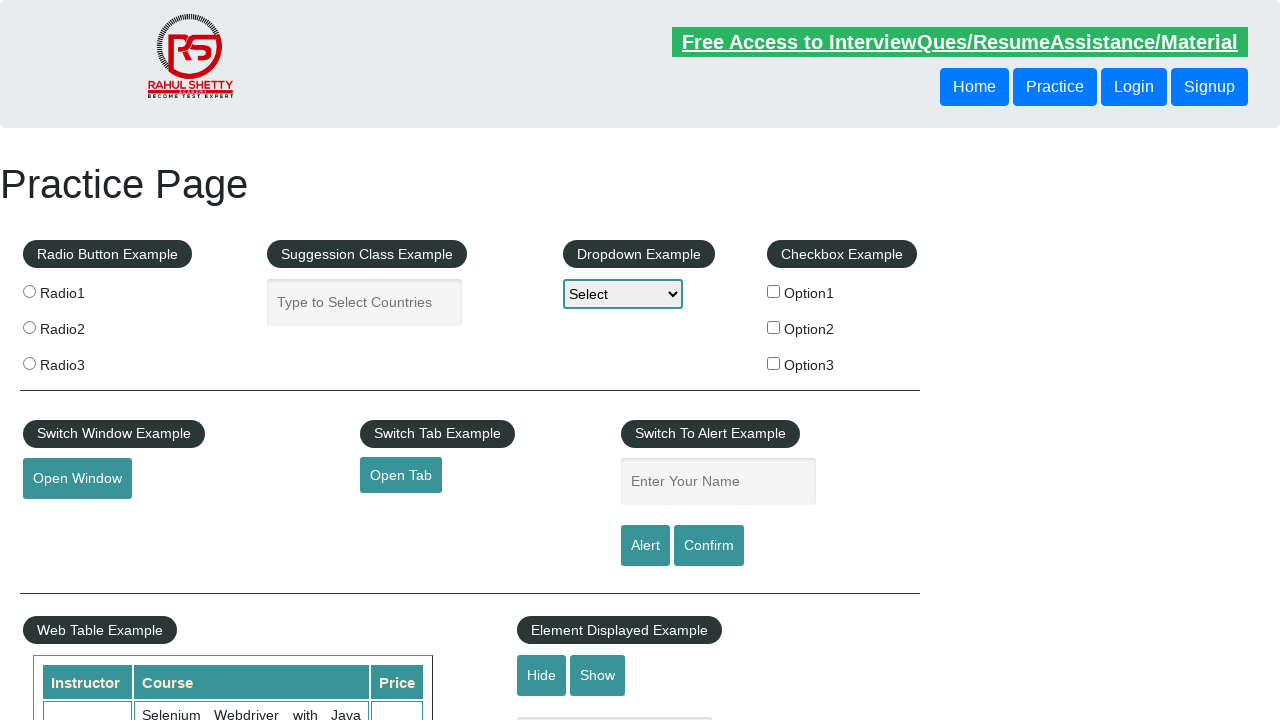

Clicked checkbox with value 'option2' at (774, 327) on input[type='checkbox'] >> nth=1
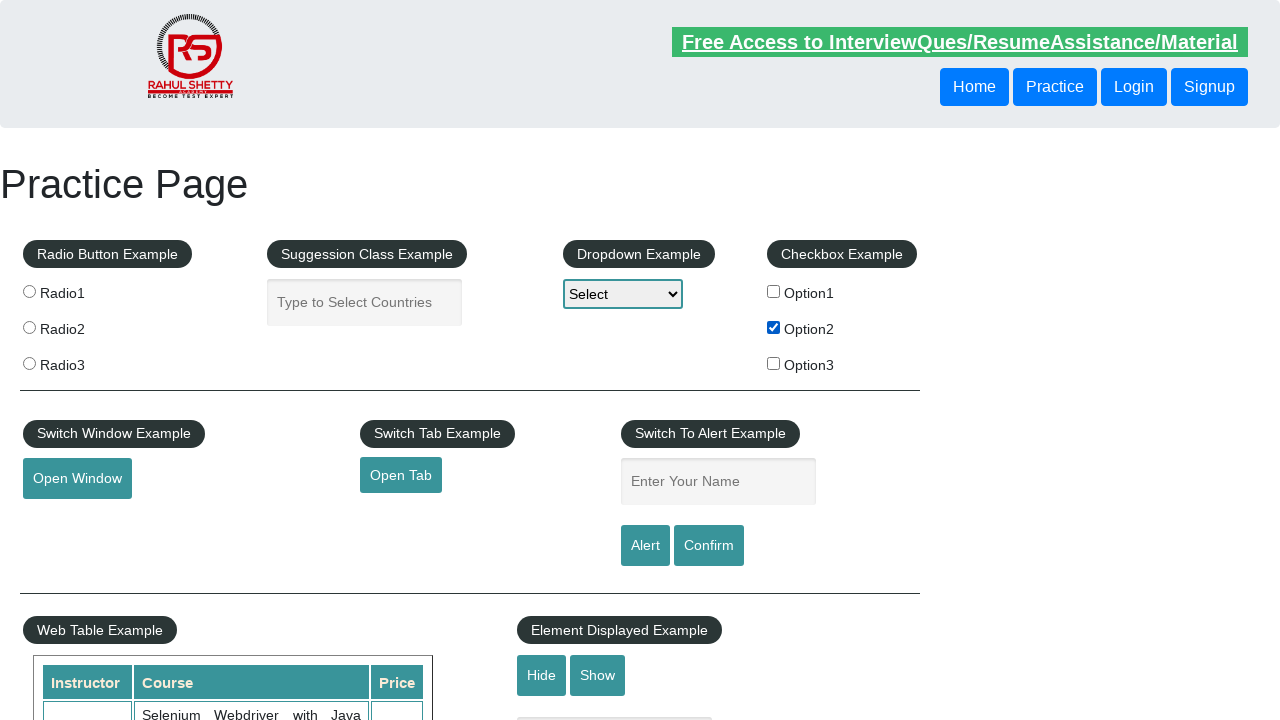

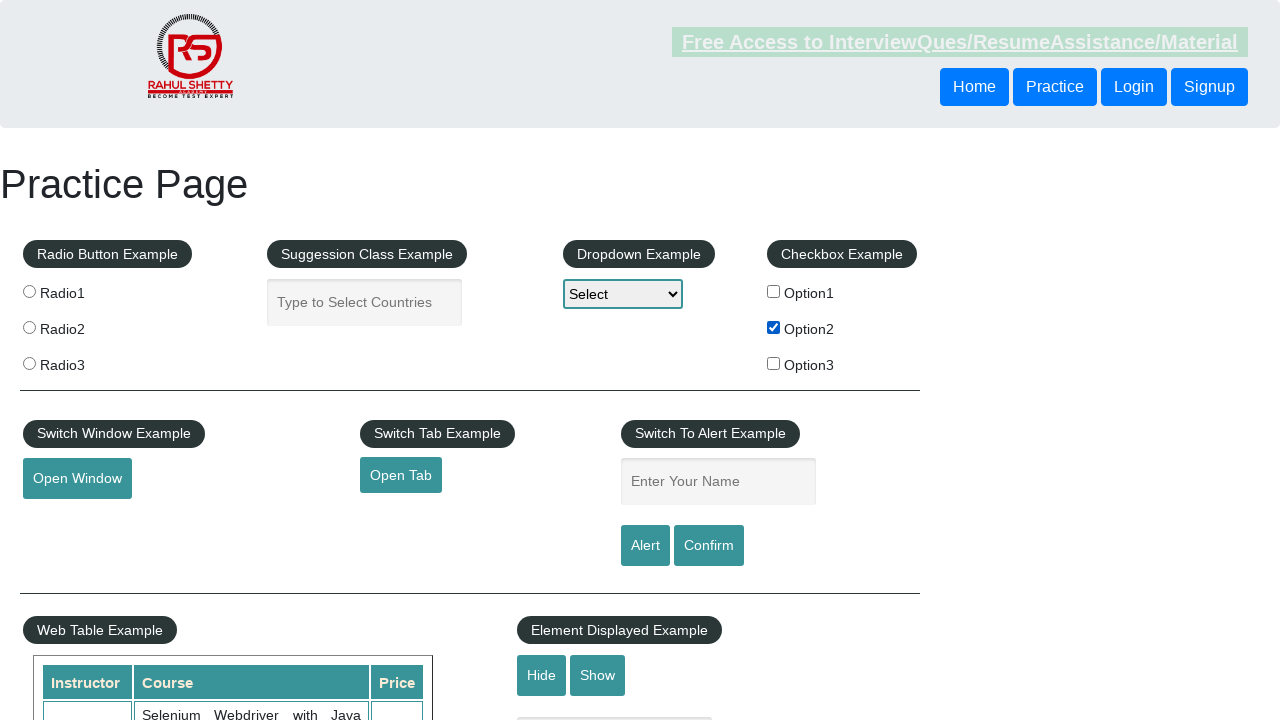